Navigates to a portfolio website and verifies that the page loads successfully with navigation links present.

Starting URL: https://portfolio-tejas.vercel.app/

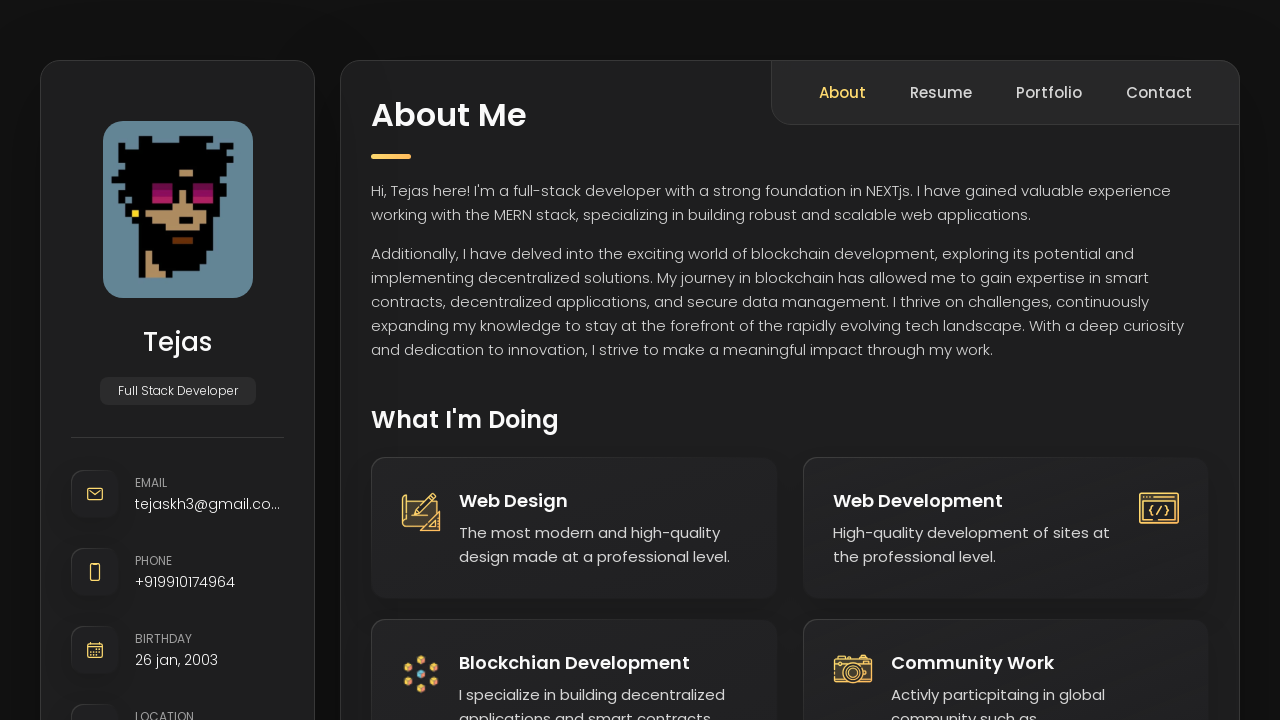

Navigated to portfolio website at https://portfolio-tejas.vercel.app/
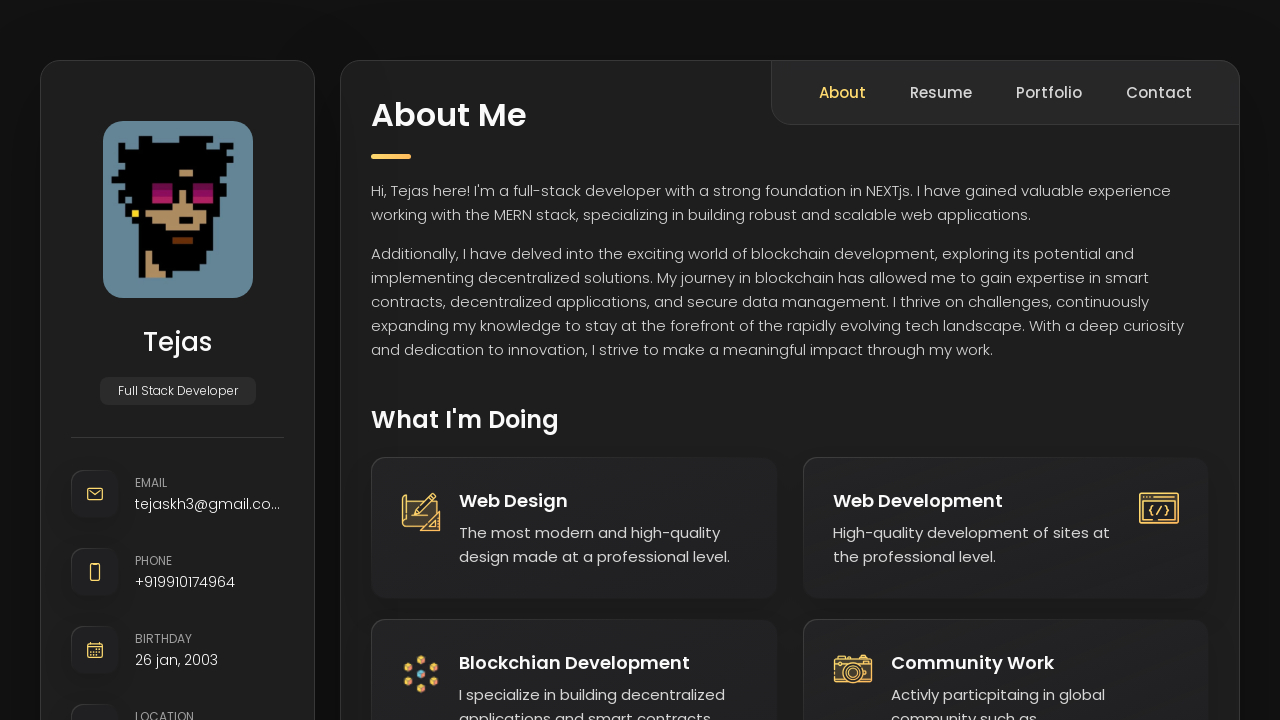

Page loaded successfully with navigation links present
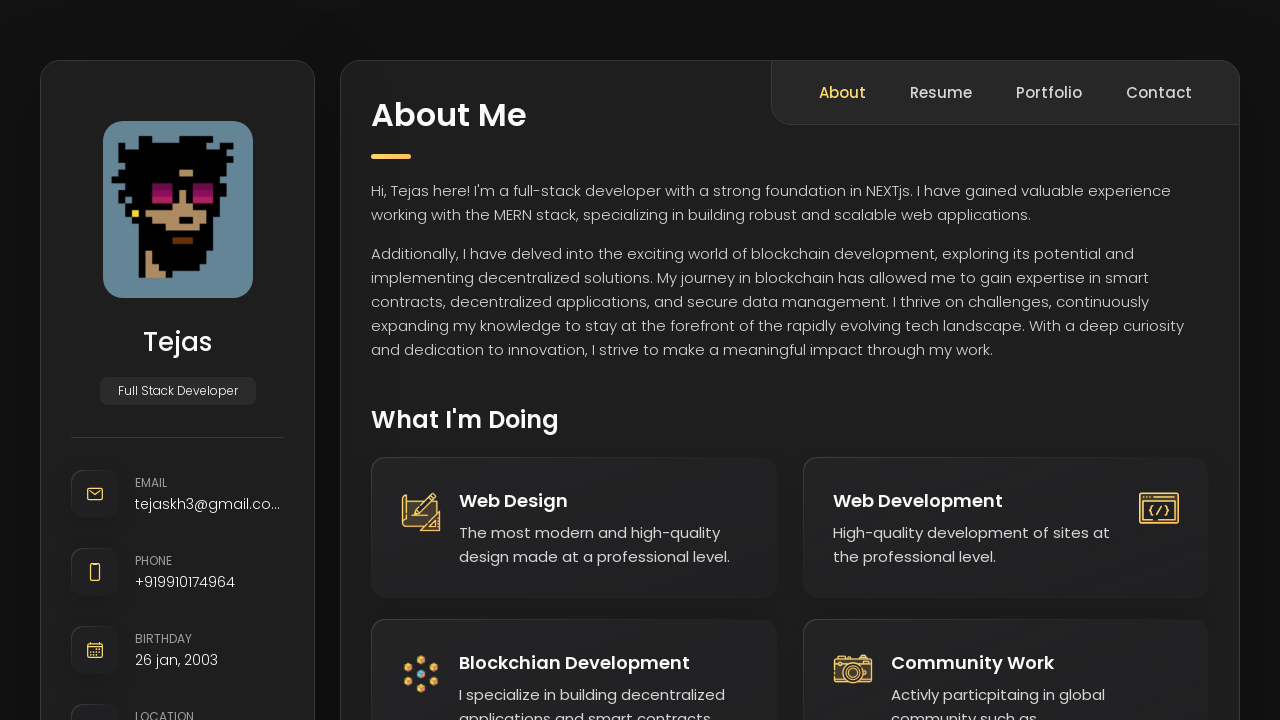

First anchor element is visible and ready
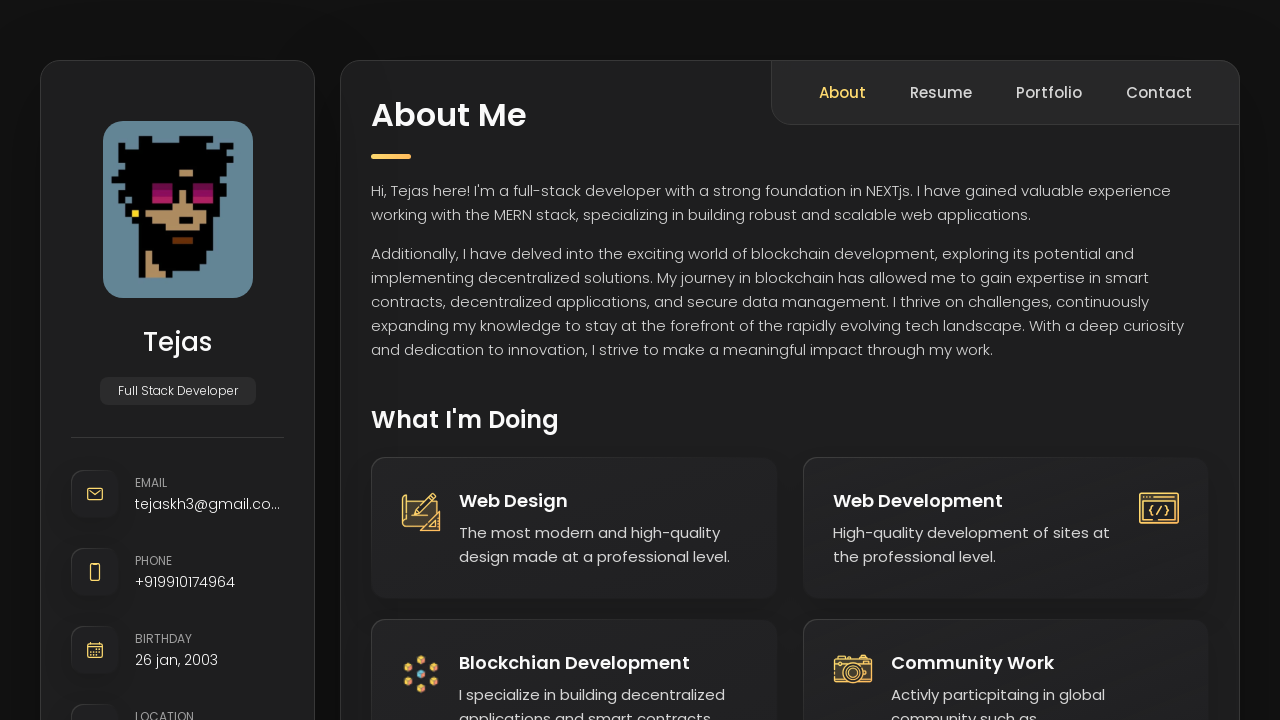

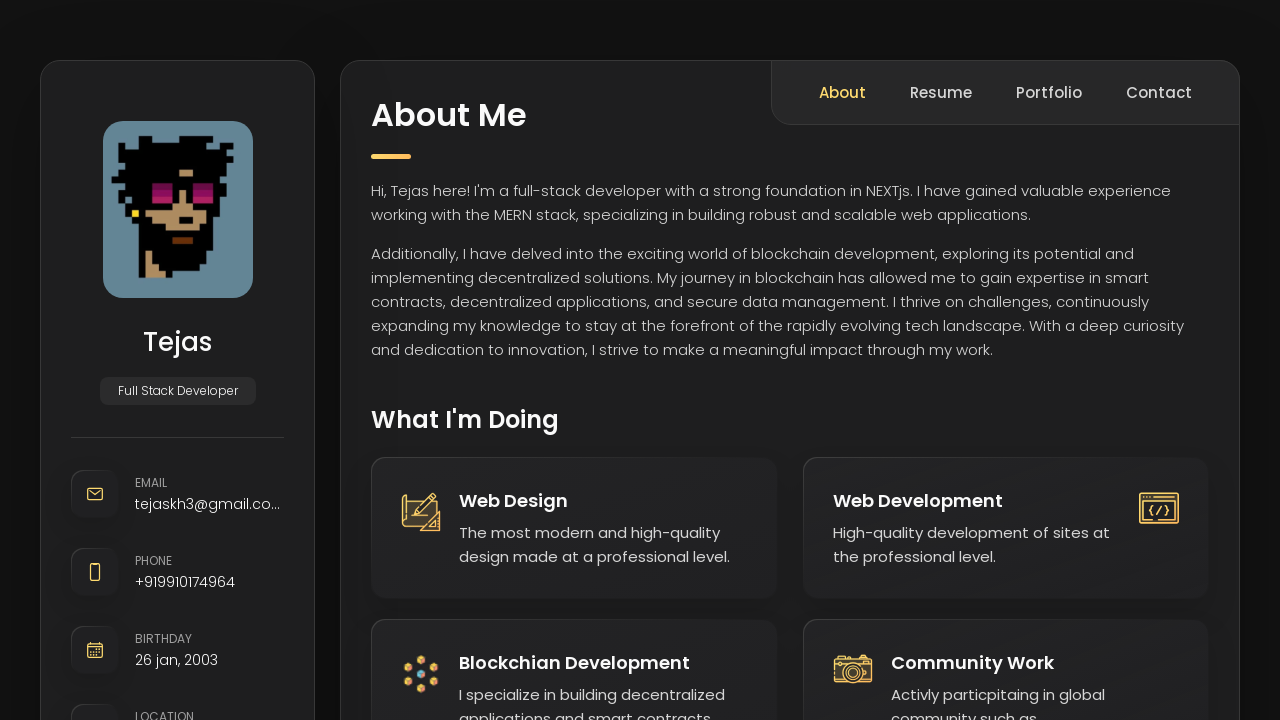